Tests hide and show functionality for a text input element

Starting URL: https://codenboxautomationlab.com/practice/

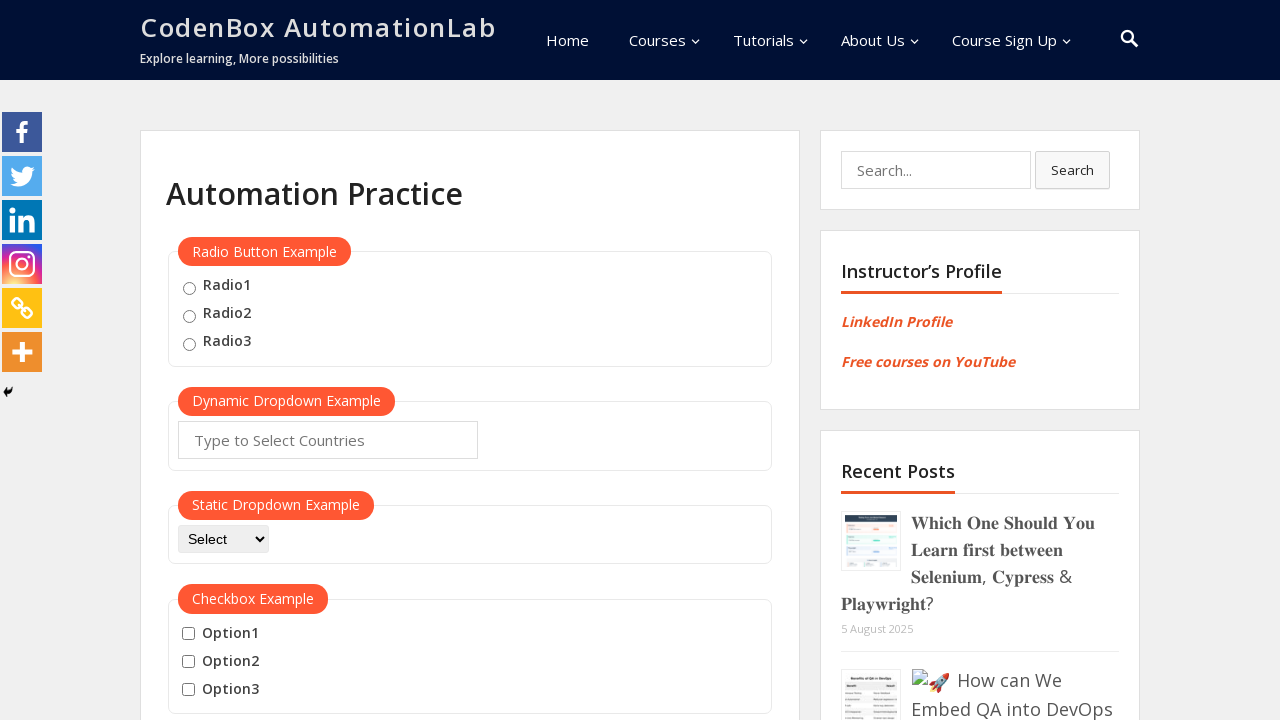

Scrolled down to hide/show section
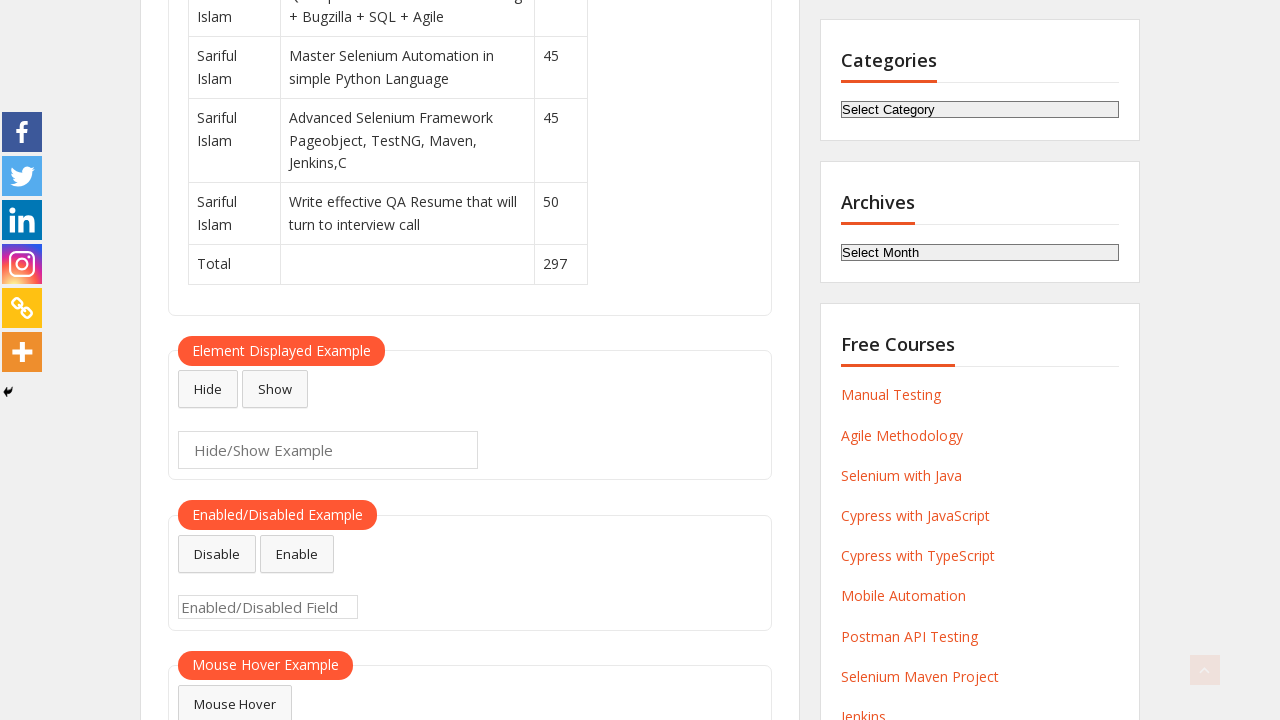

Waited 2 seconds for section to load
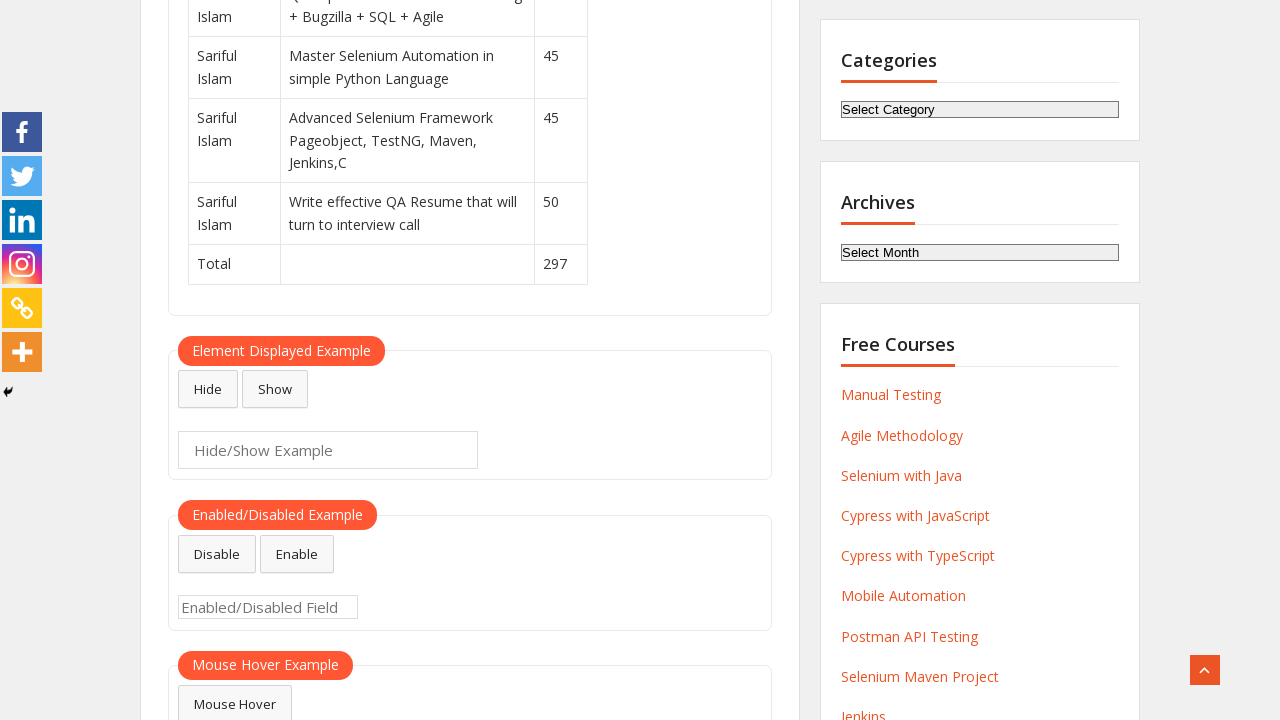

Clicked hide button to hide text input at (208, 389) on #hide-textbox
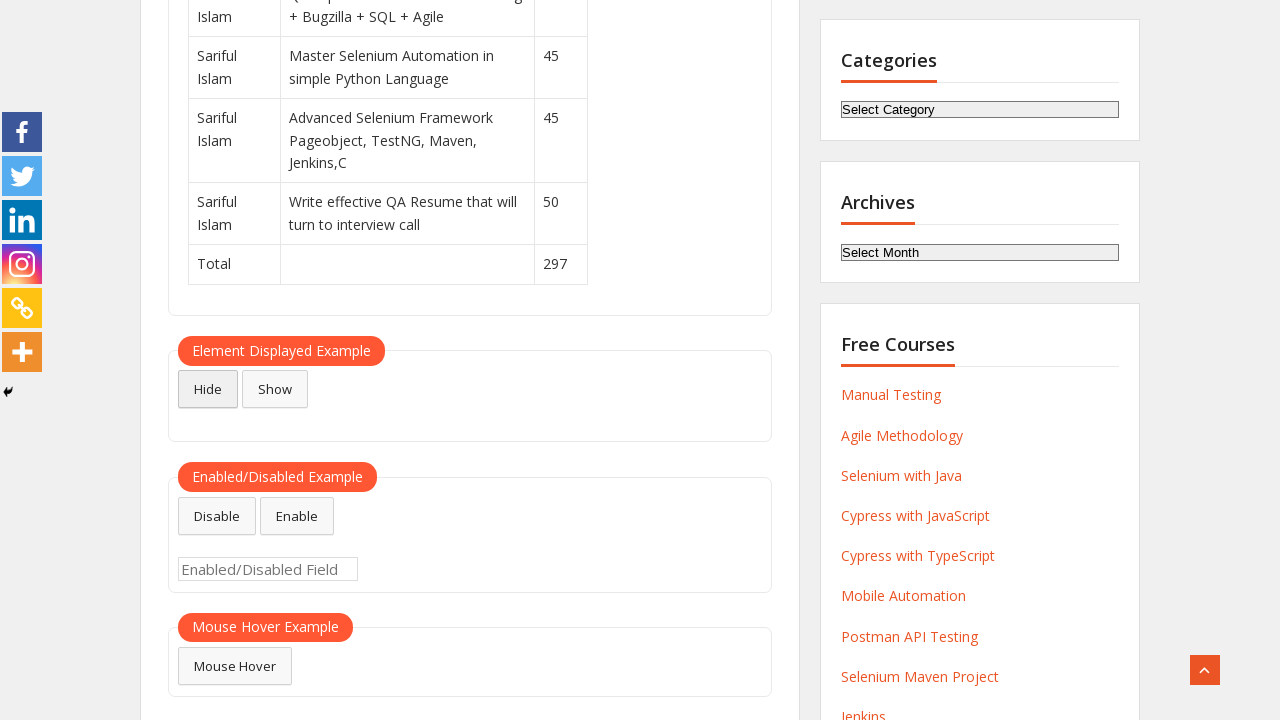

Waited 2 seconds after hiding text input
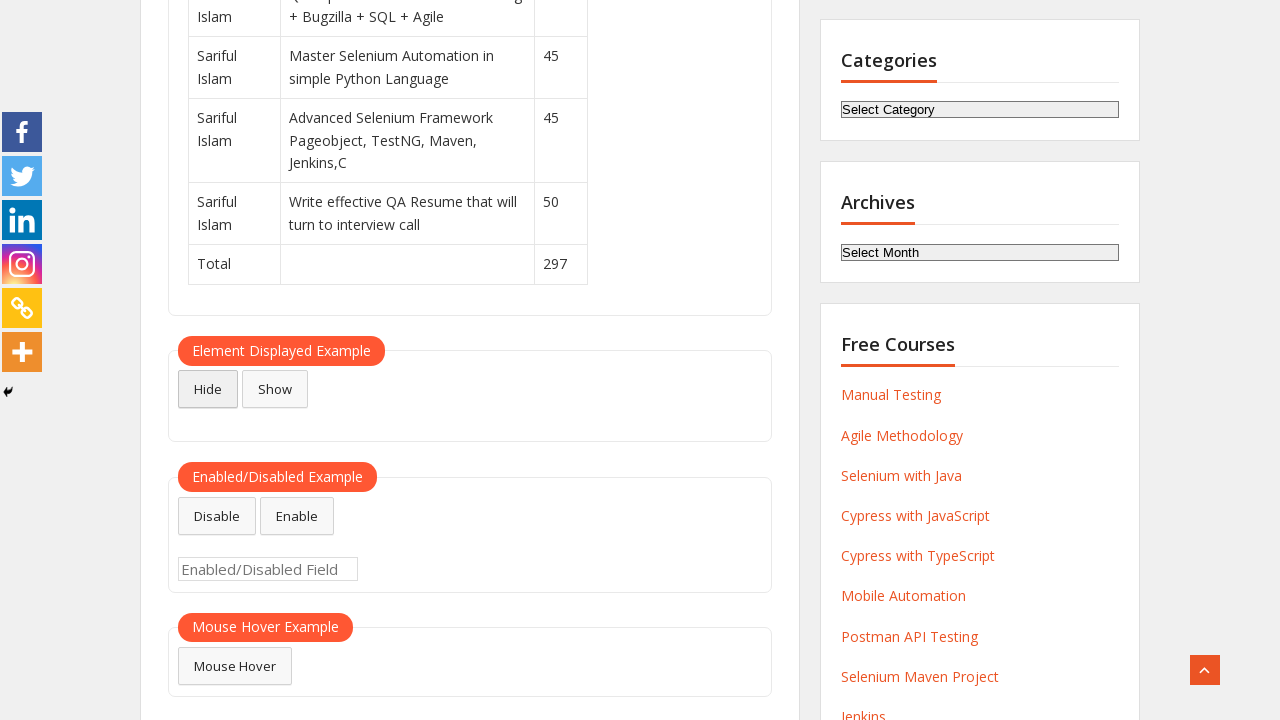

Clicked show button to reveal text input at (275, 389) on #show-textbox
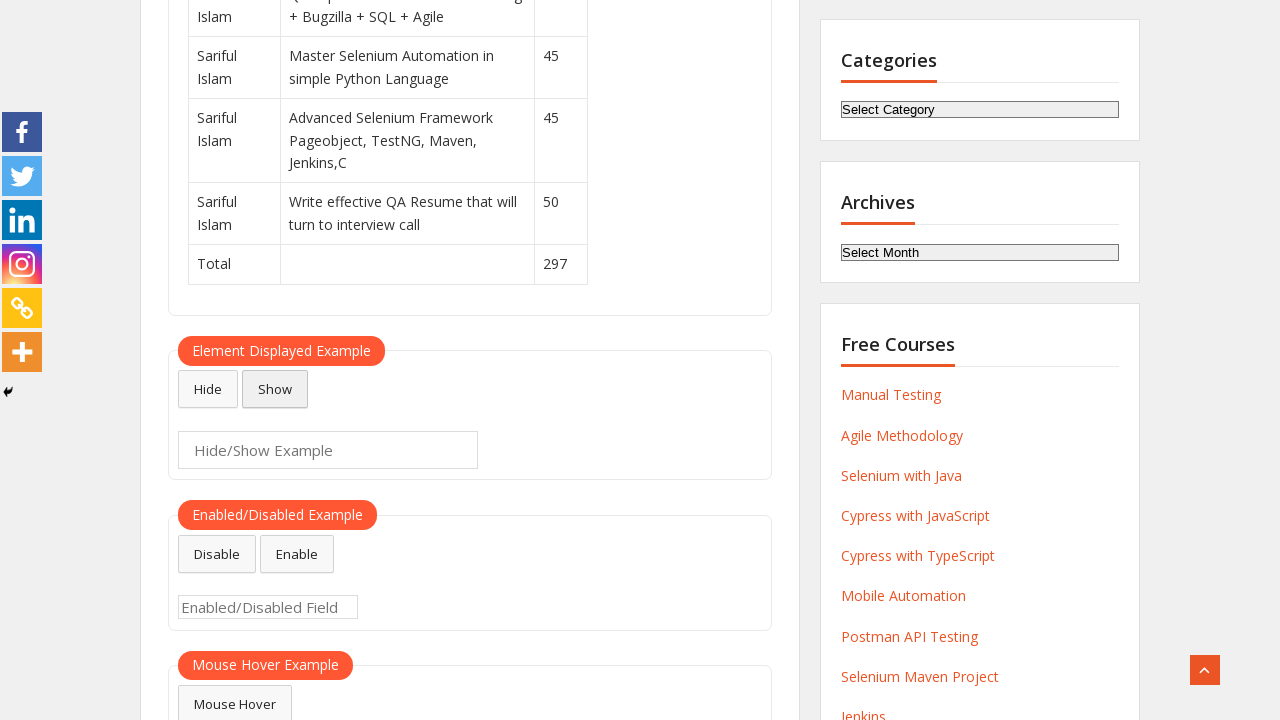

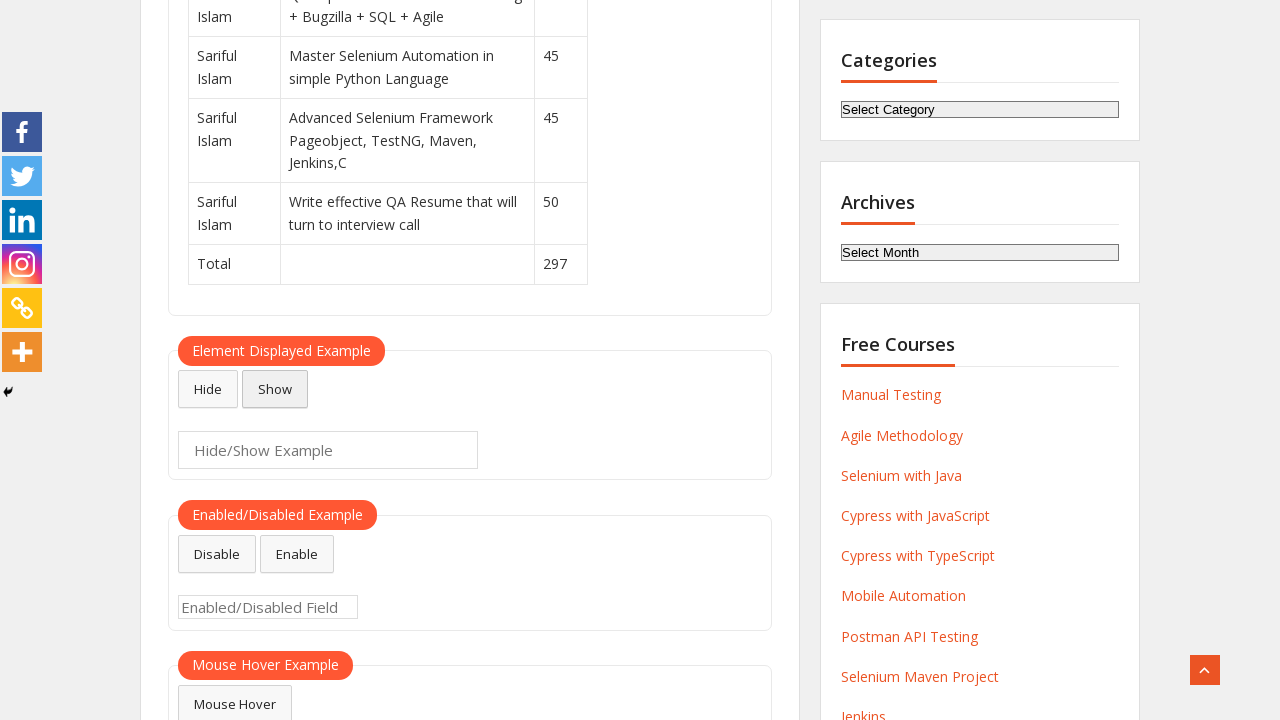